Tests modal window functionality by waiting for it to appear and then closing it via the close button

Starting URL: https://the-internet.herokuapp.com/entry_ad

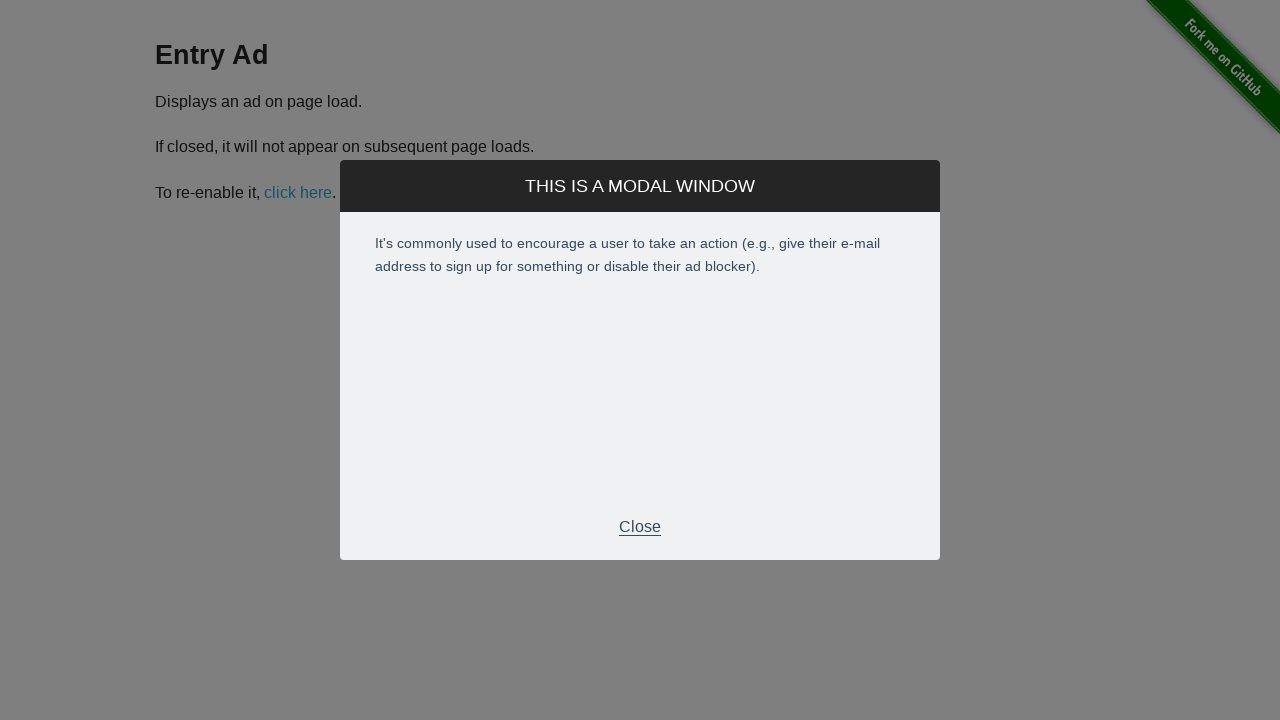

Modal window appeared and became visible
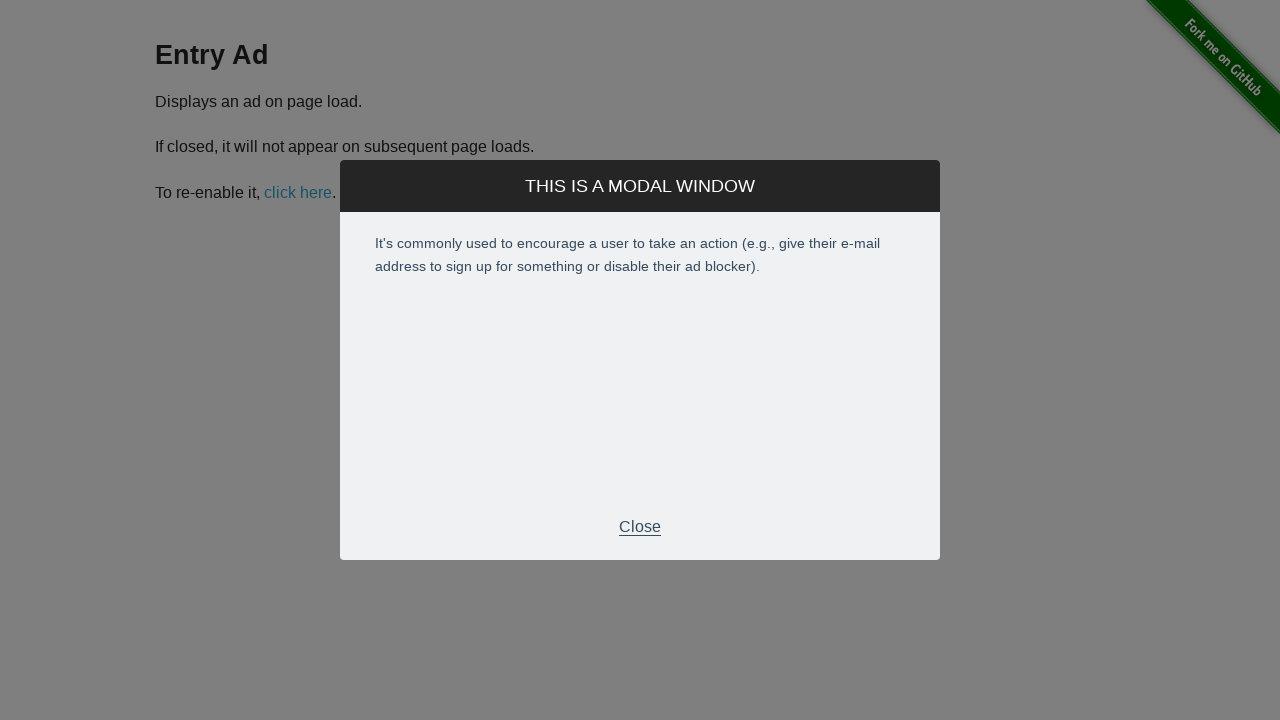

Clicked close button in modal footer at (640, 527) on .modal-footer
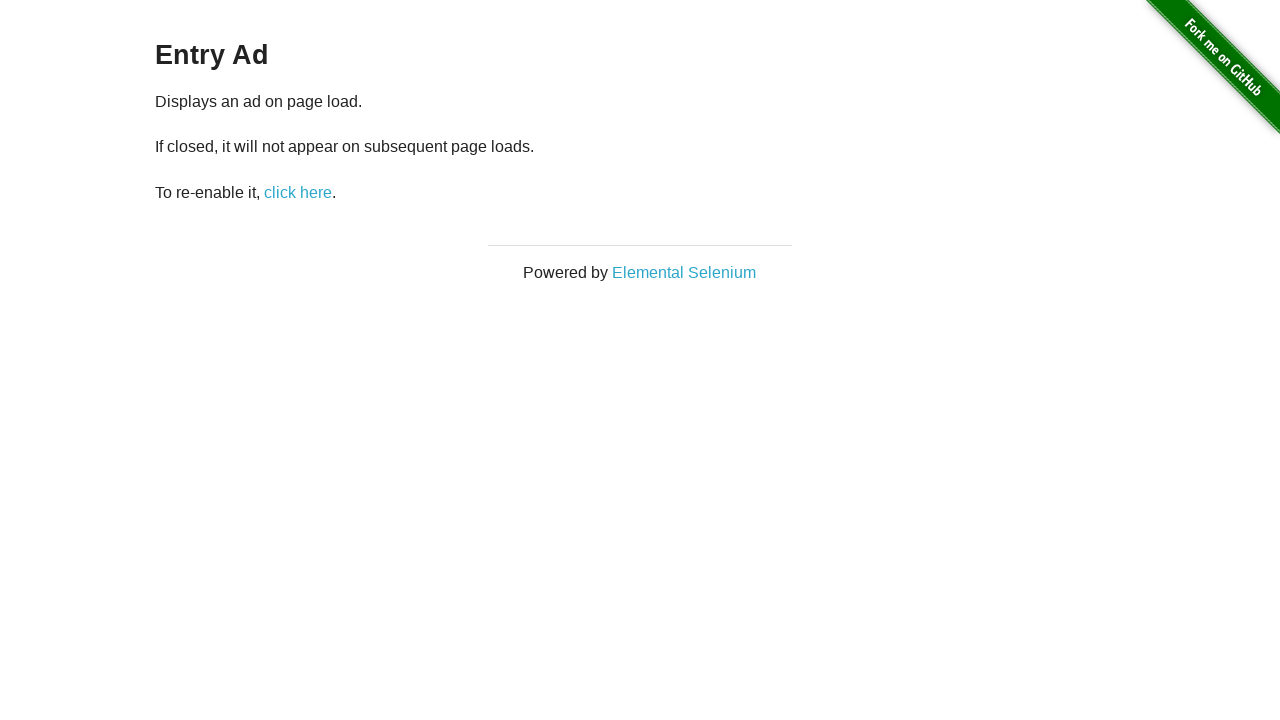

Waited 500ms for modal to close
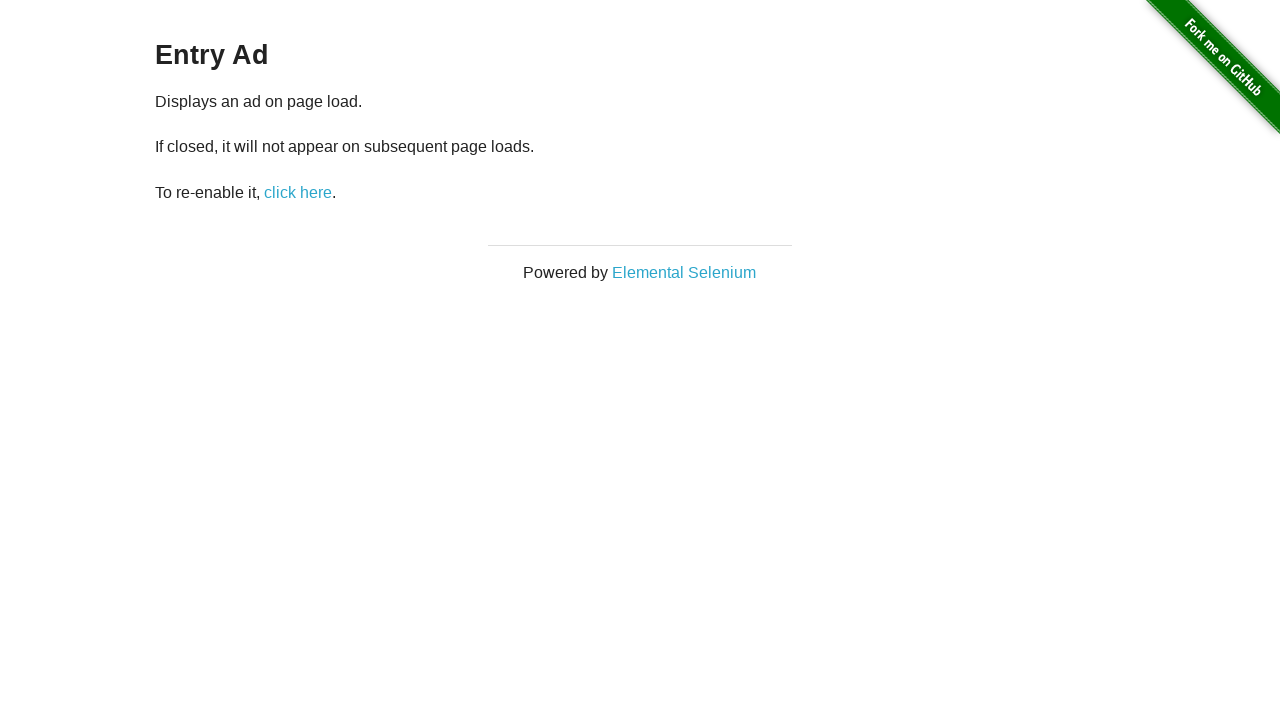

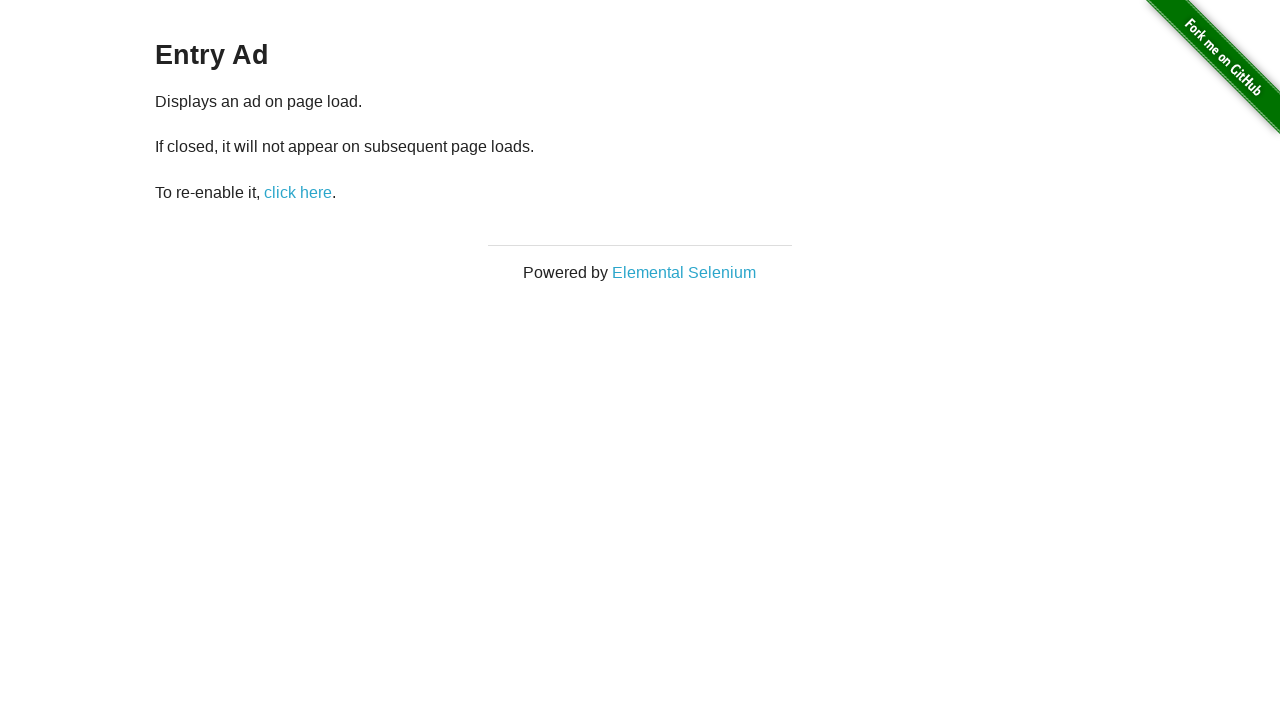